Navigates to the Naveen Automation Labs Academy homepage and verifies the page loads by checking the page title.

Starting URL: https://academy.naveenautomationlabs.com/

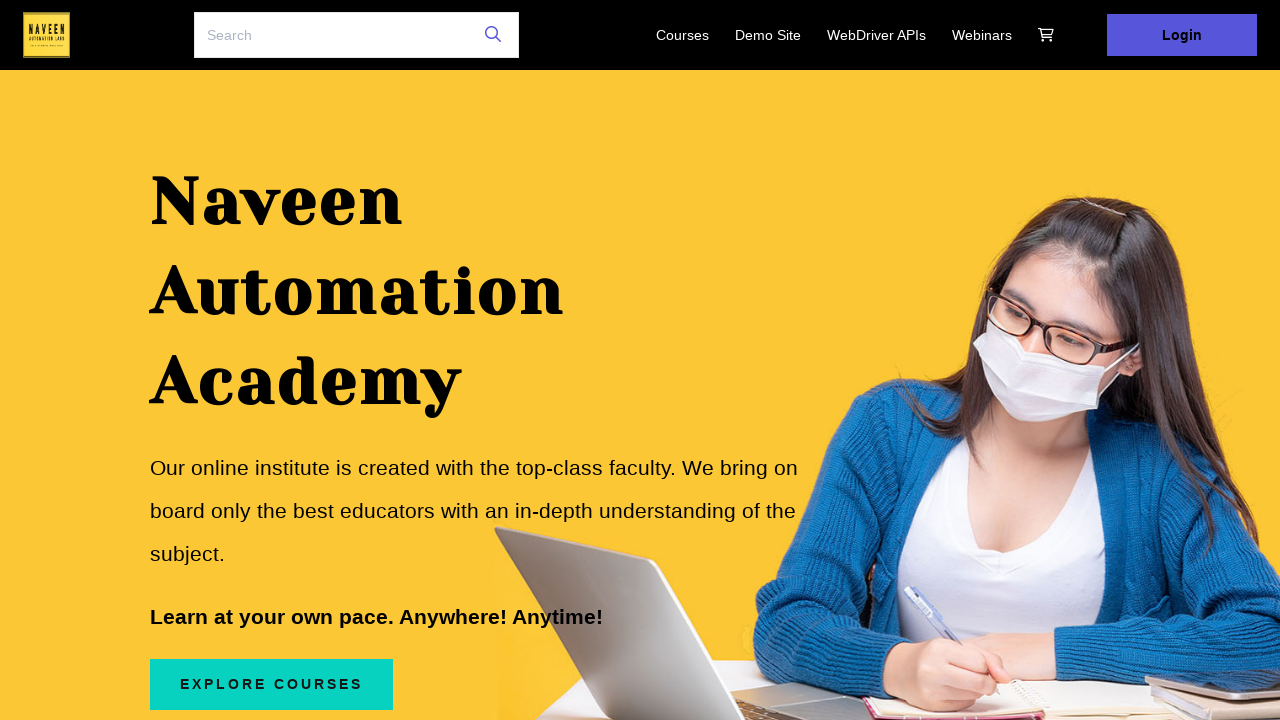

Page DOM content loaded
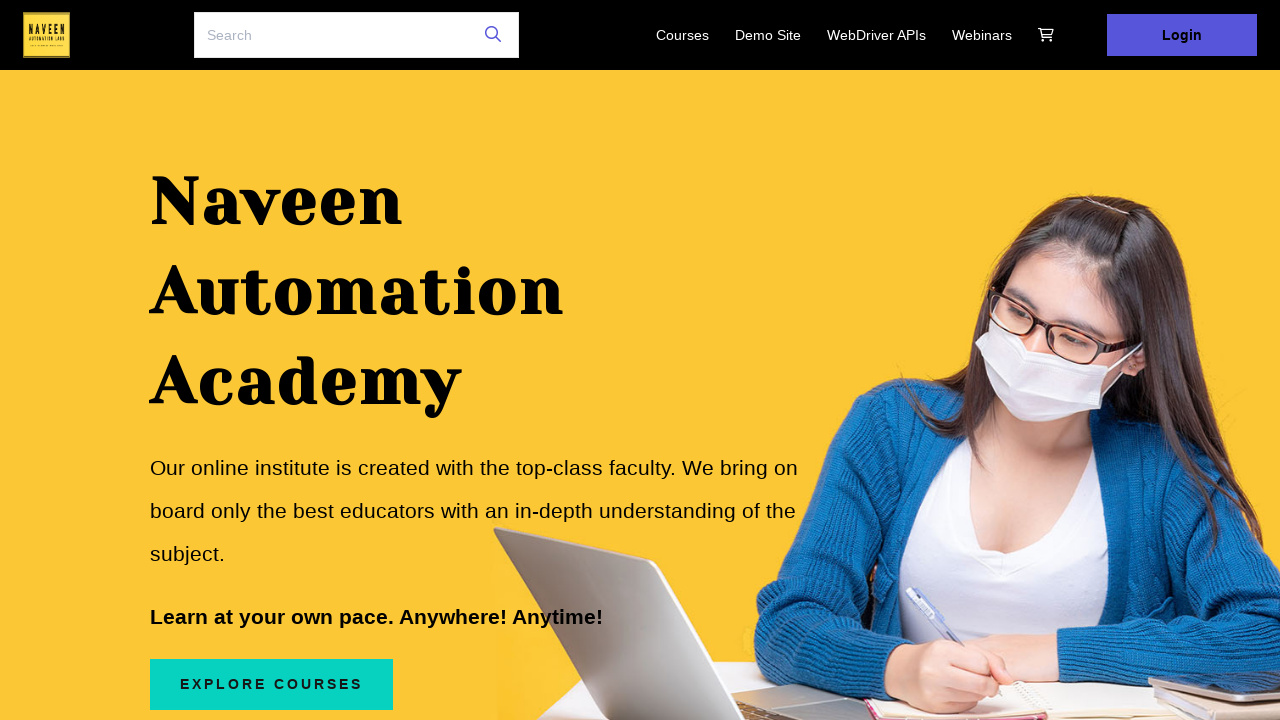

Retrieved page title: 'NaveenAutomationLabs'
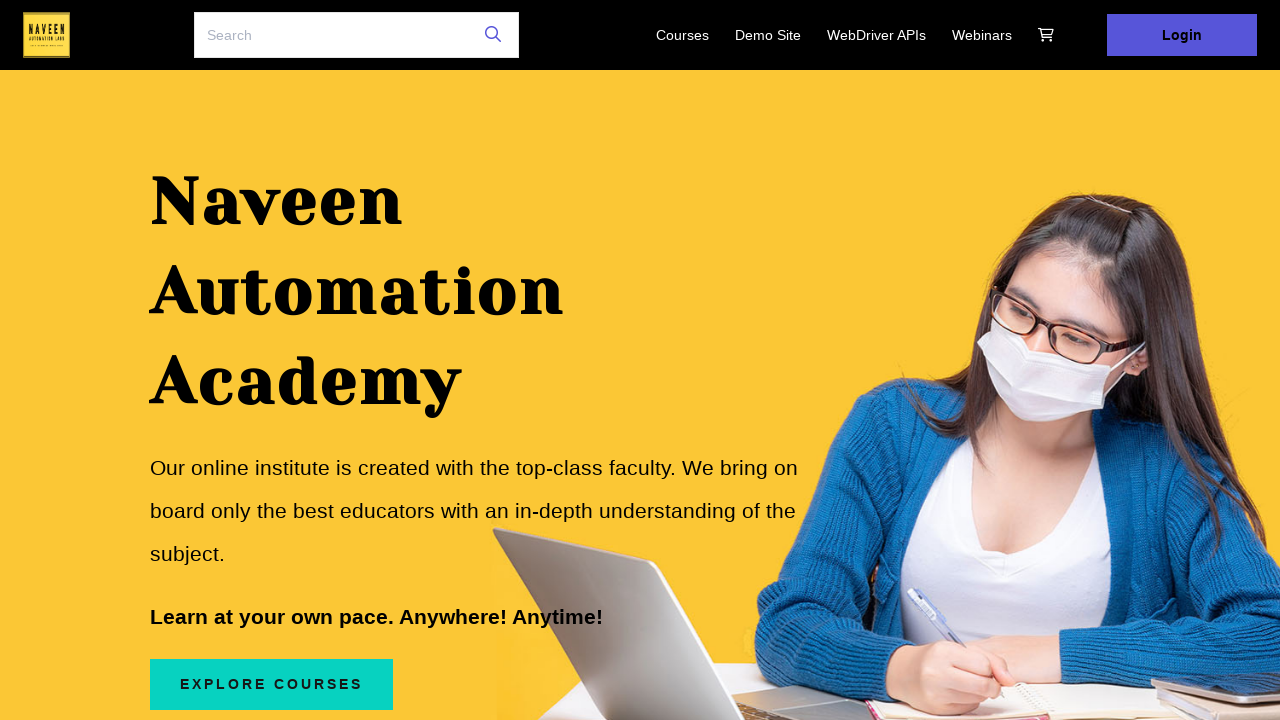

Verified page title is not empty
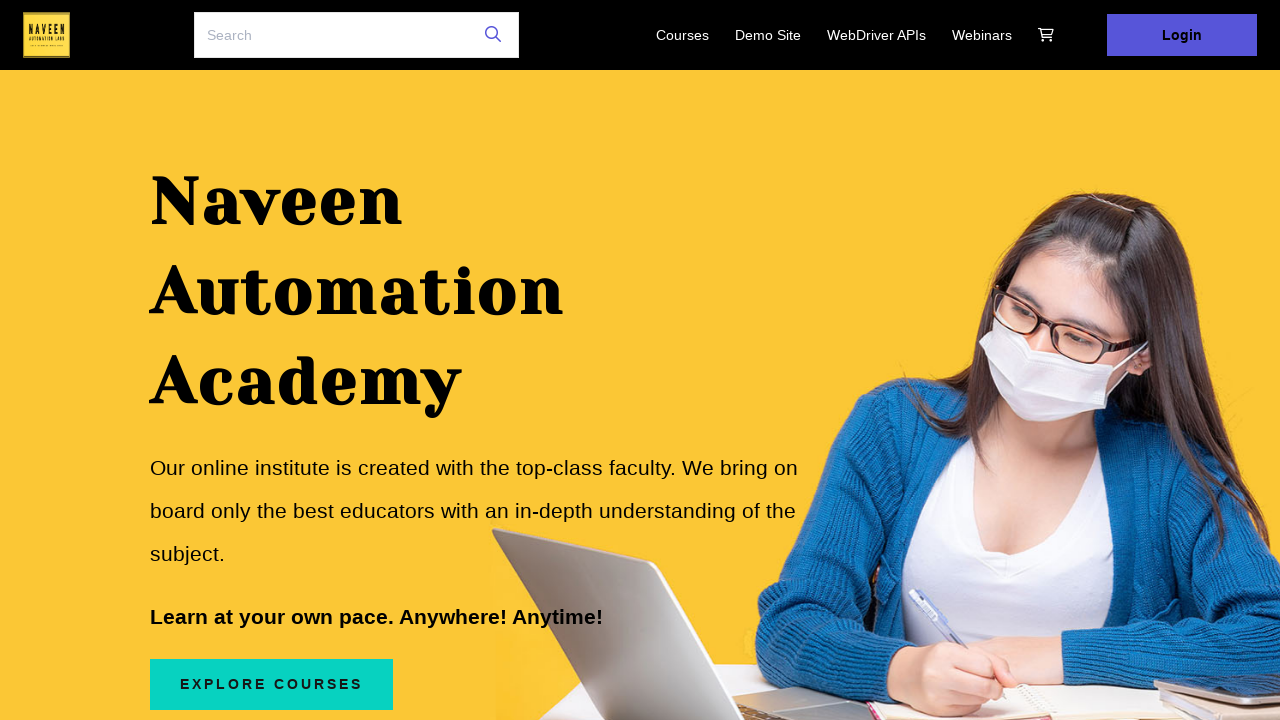

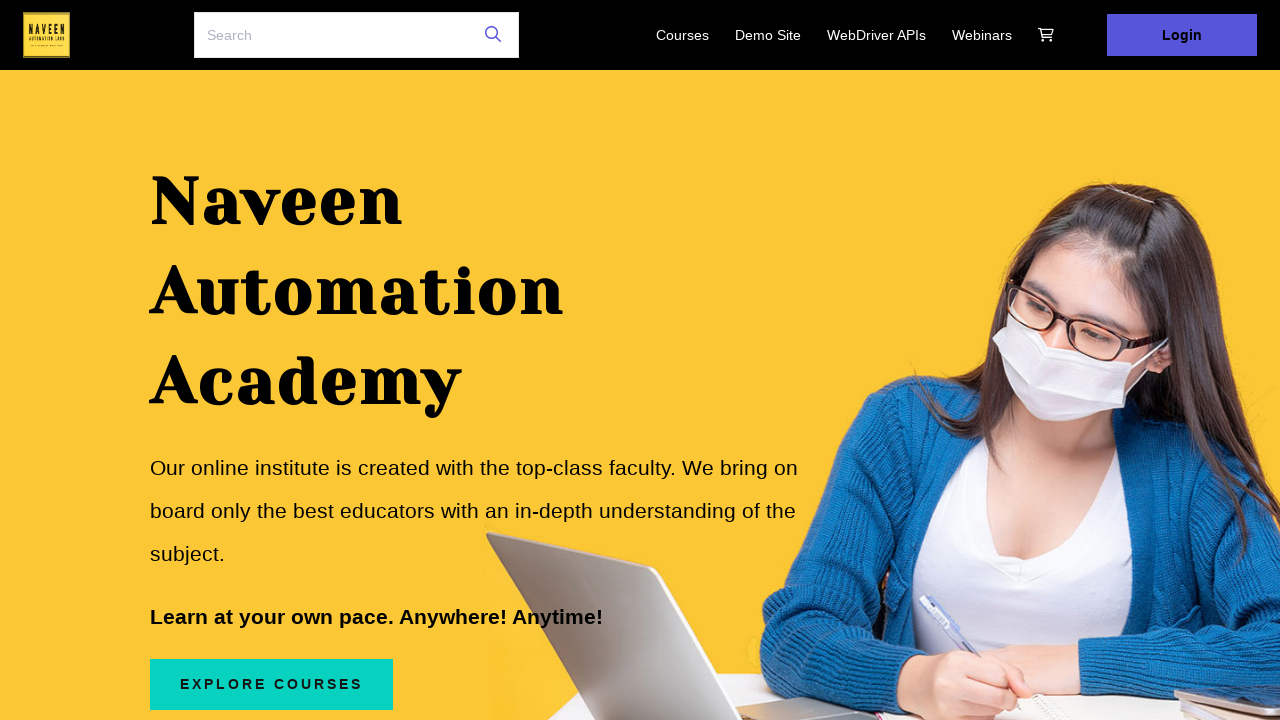